Tests that there are 10 languages starting with numbers

Starting URL: http://www.99-bottles-of-beer.net/

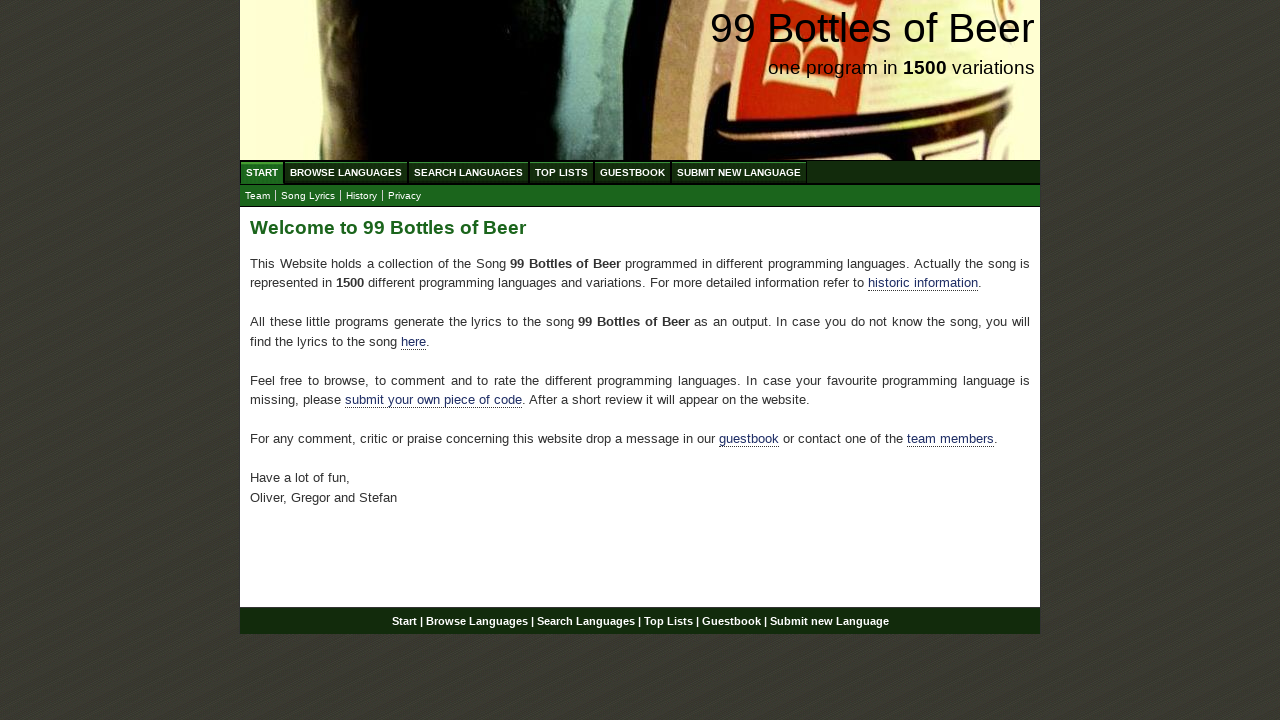

Clicked on BROWSE LANGUAGES menu at (346, 172) on xpath=//li/a[@href='/abc.html']
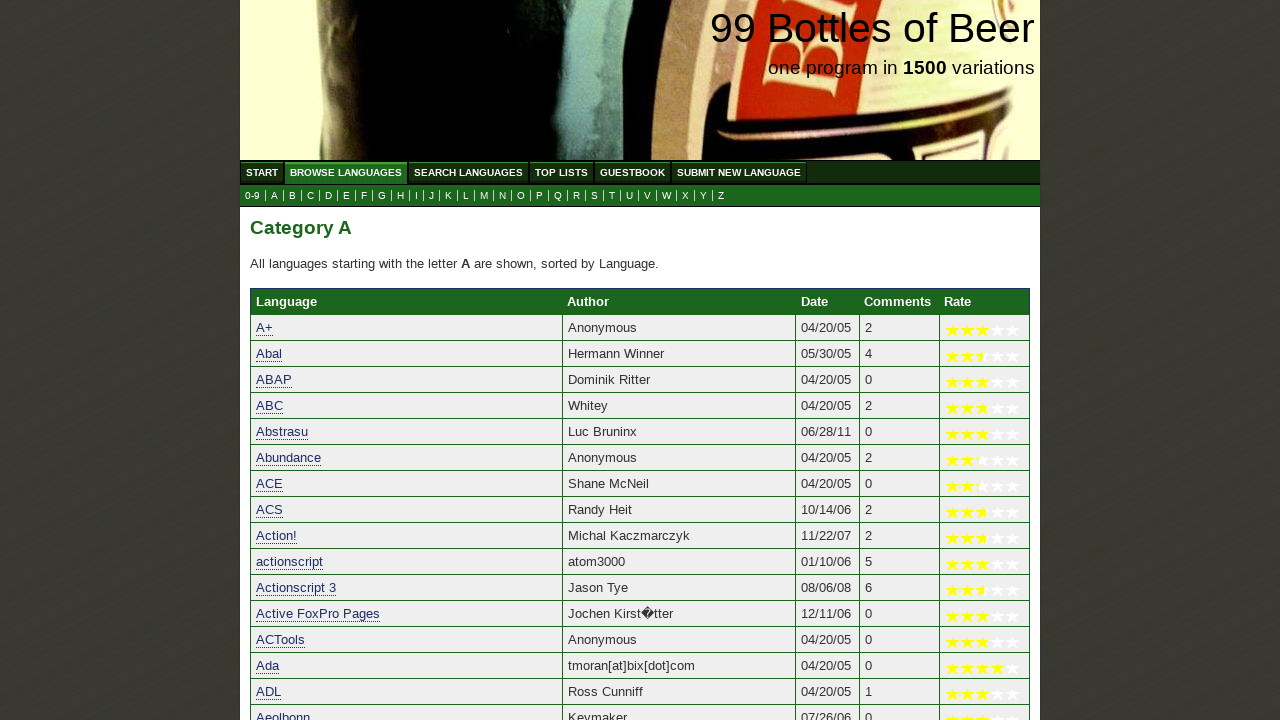

Clicked on 0-9 submenu to filter languages starting with numbers at (252, 196) on xpath=//a[@href='0.html']
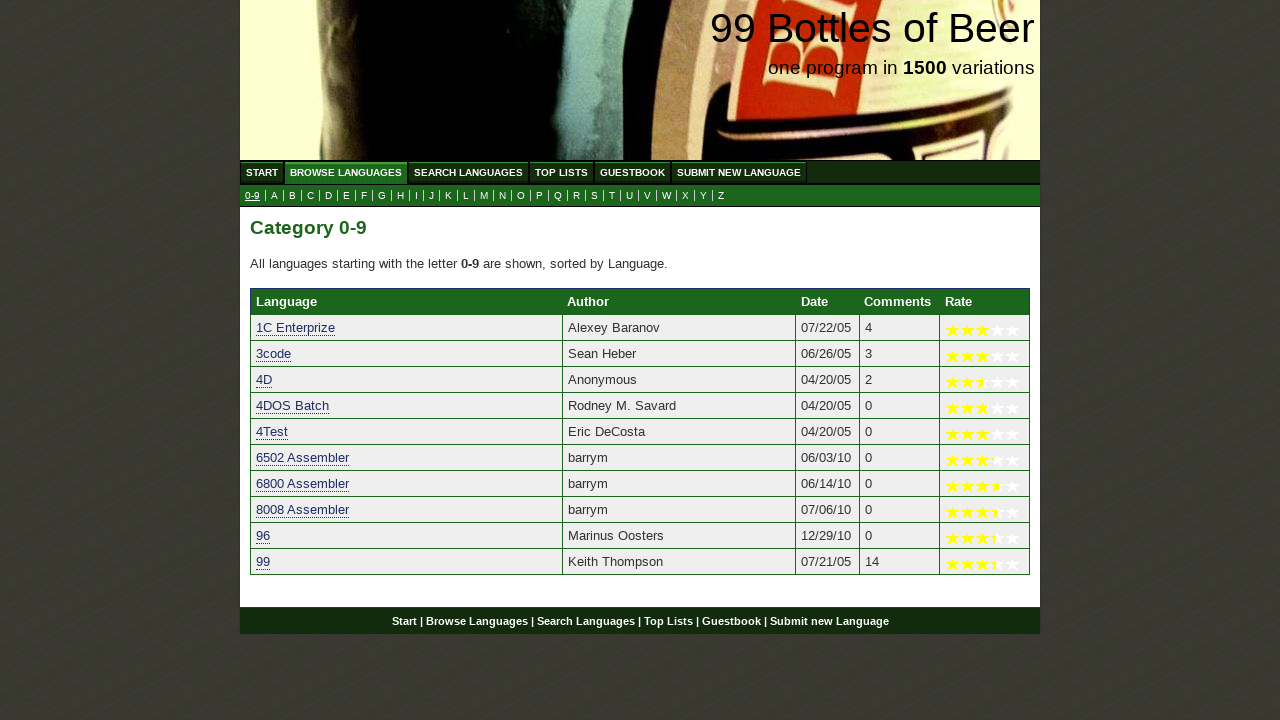

Language table loaded with languages starting with numbers
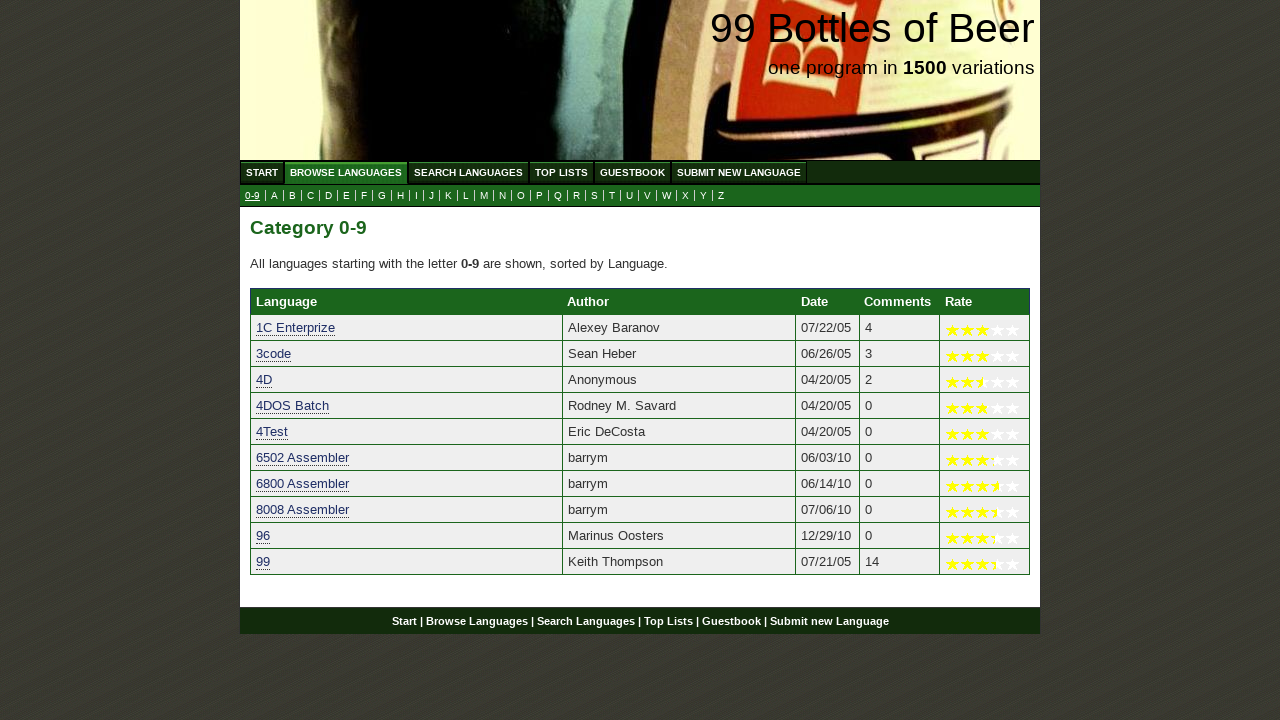

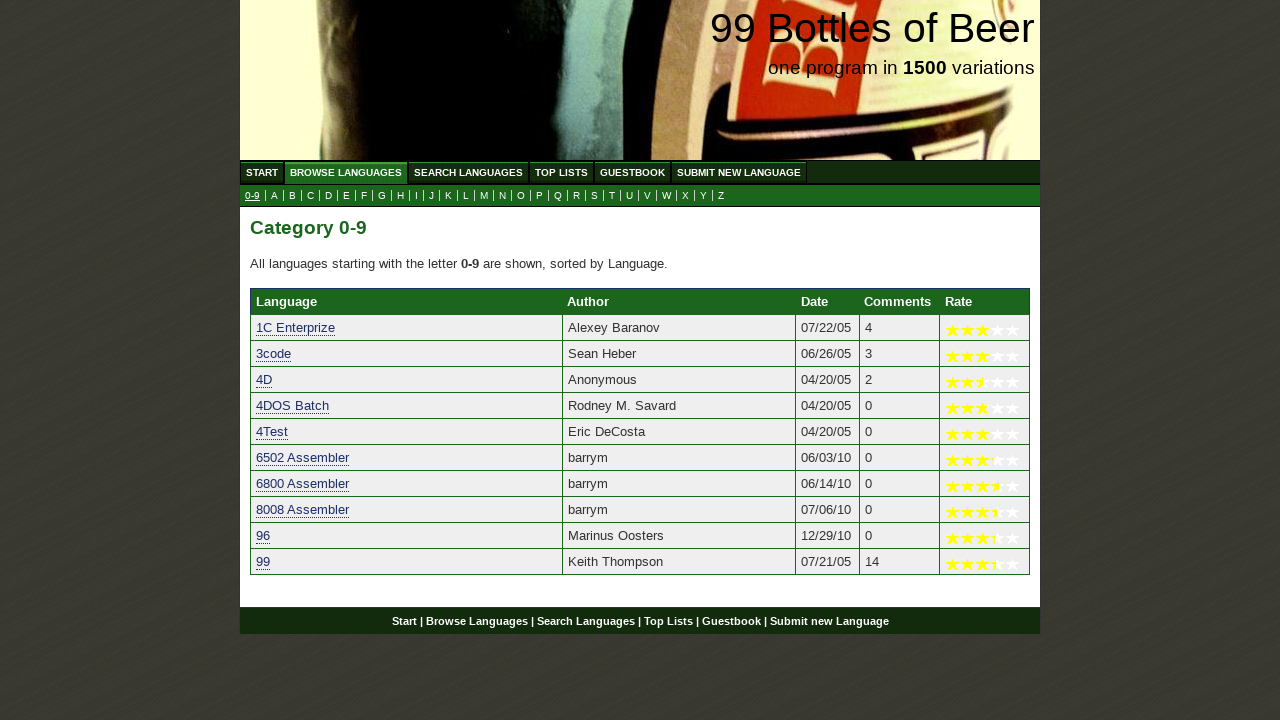